Tests static dropdown selection functionality by selecting currency options using different methods (by index, by value, and by visible text)

Starting URL: https://rahulshettyacademy.com/dropdownsPractise/

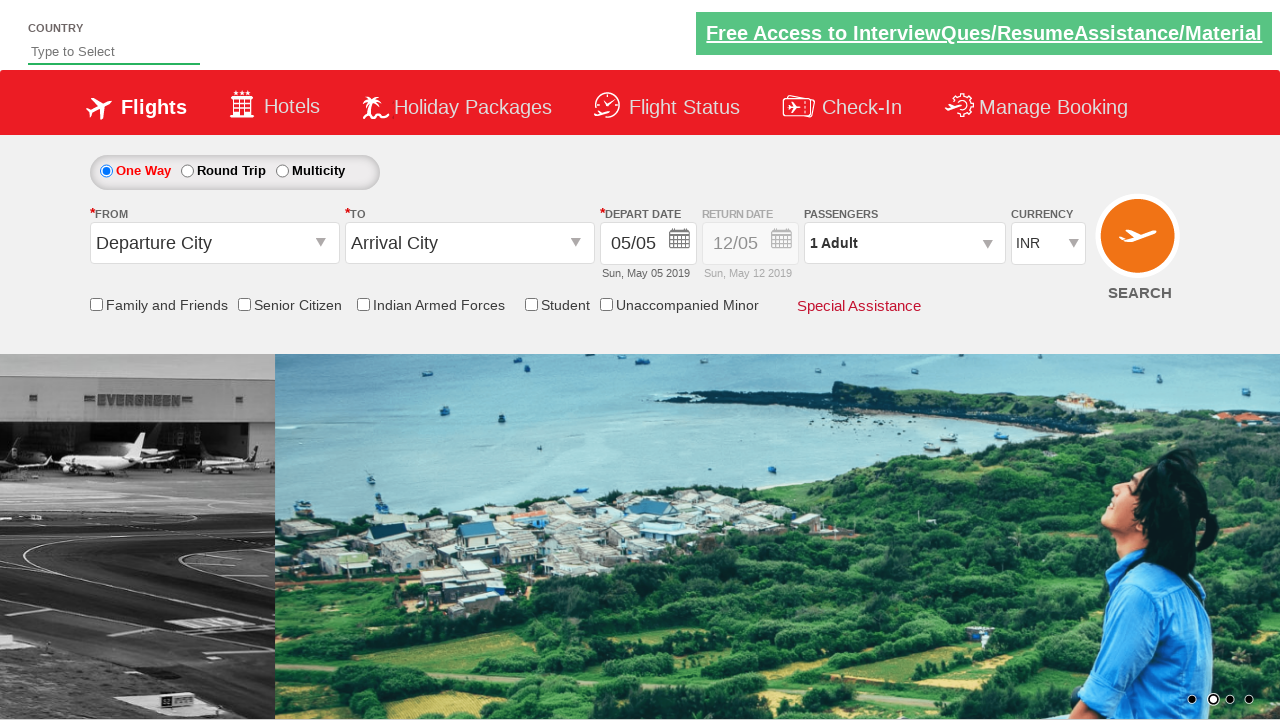

Located currency dropdown element
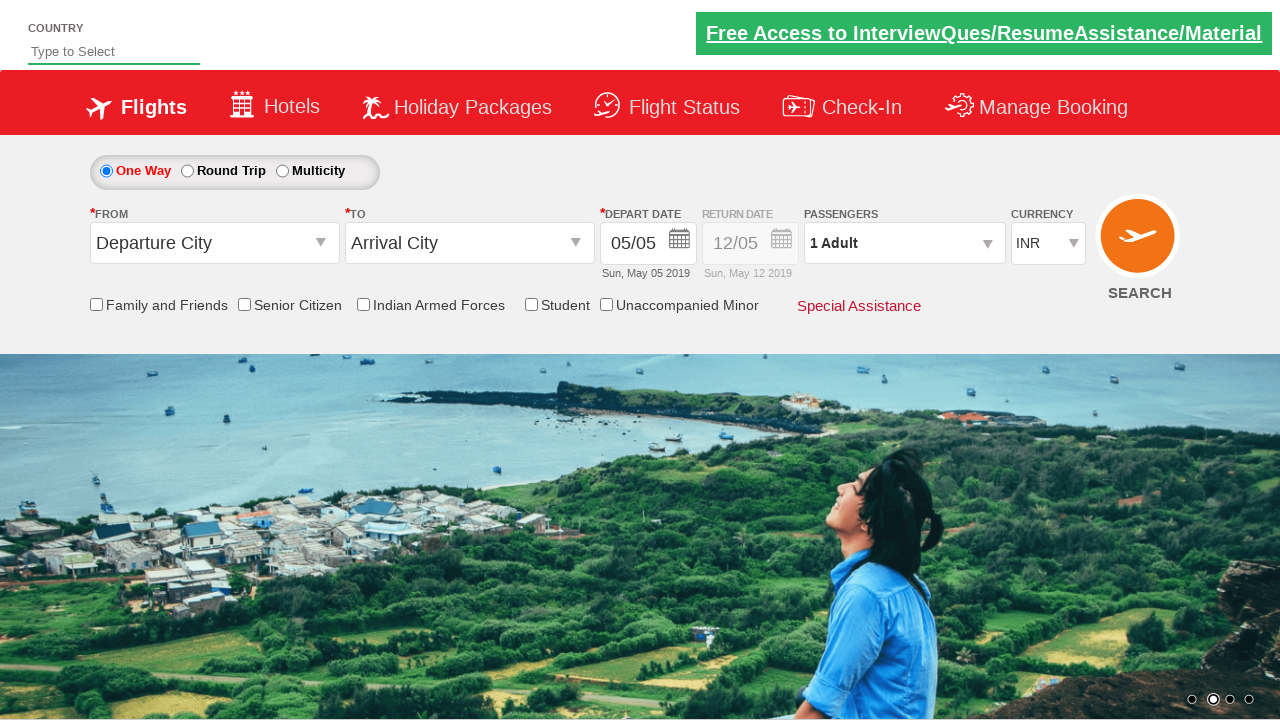

Selected dropdown option by index 1 on select[id*='Currency']
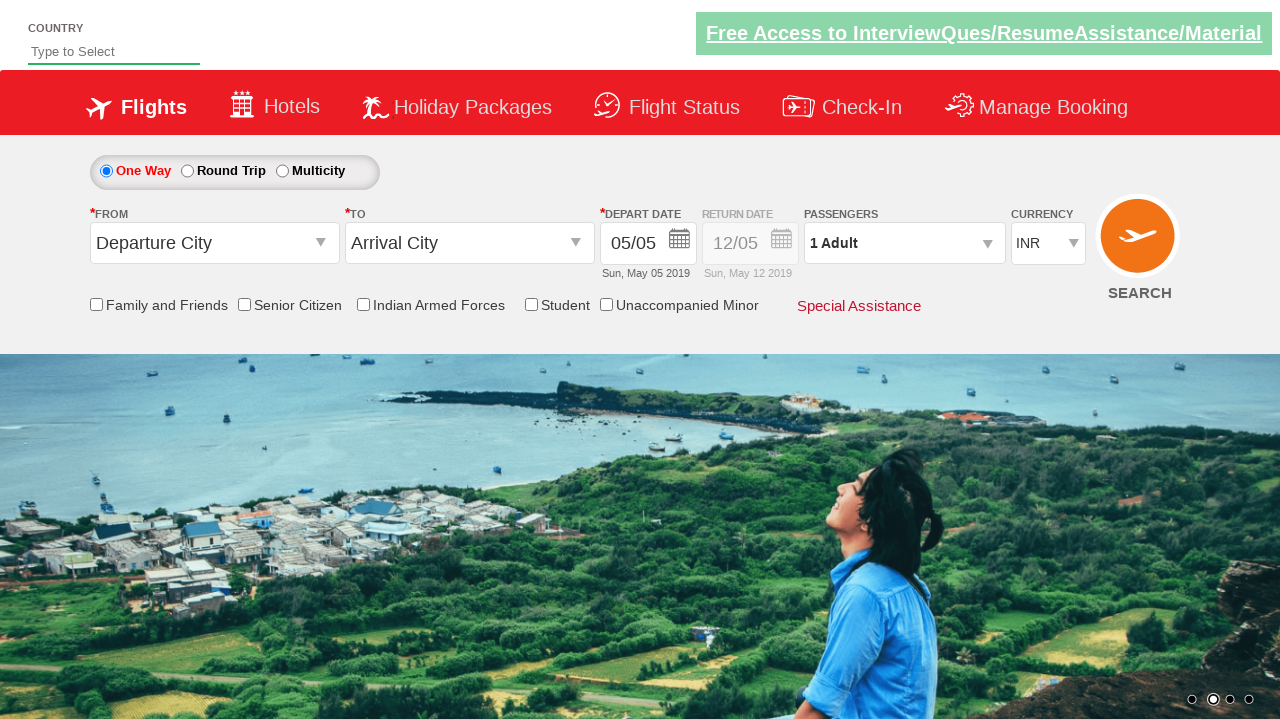

Selected currency option by value 'AED' on select[id*='Currency']
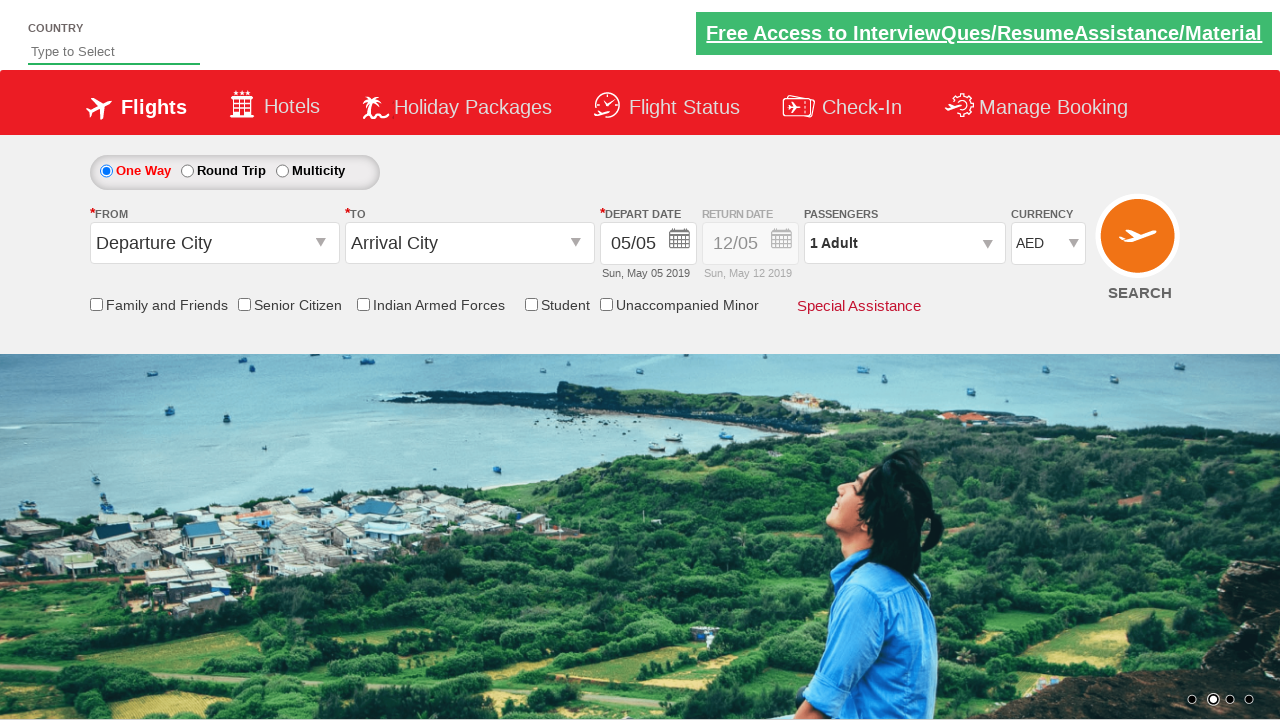

Selected currency option by visible text 'USD' on select[id*='Currency']
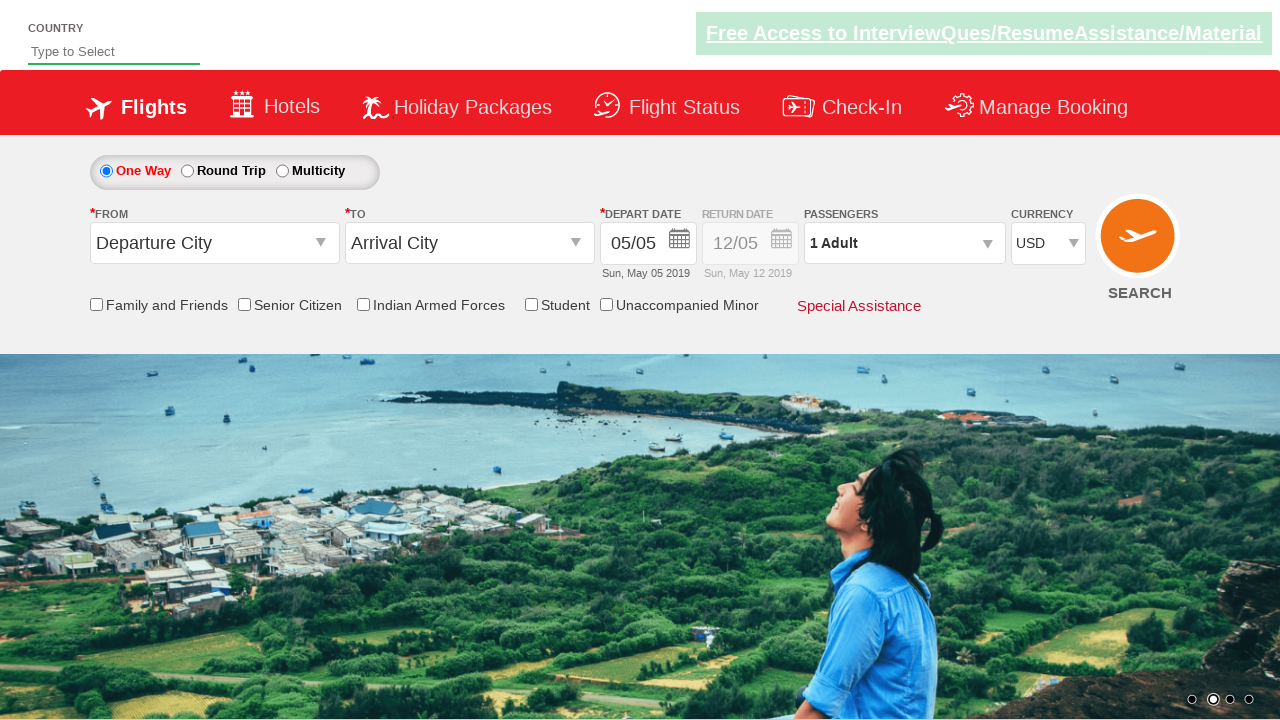

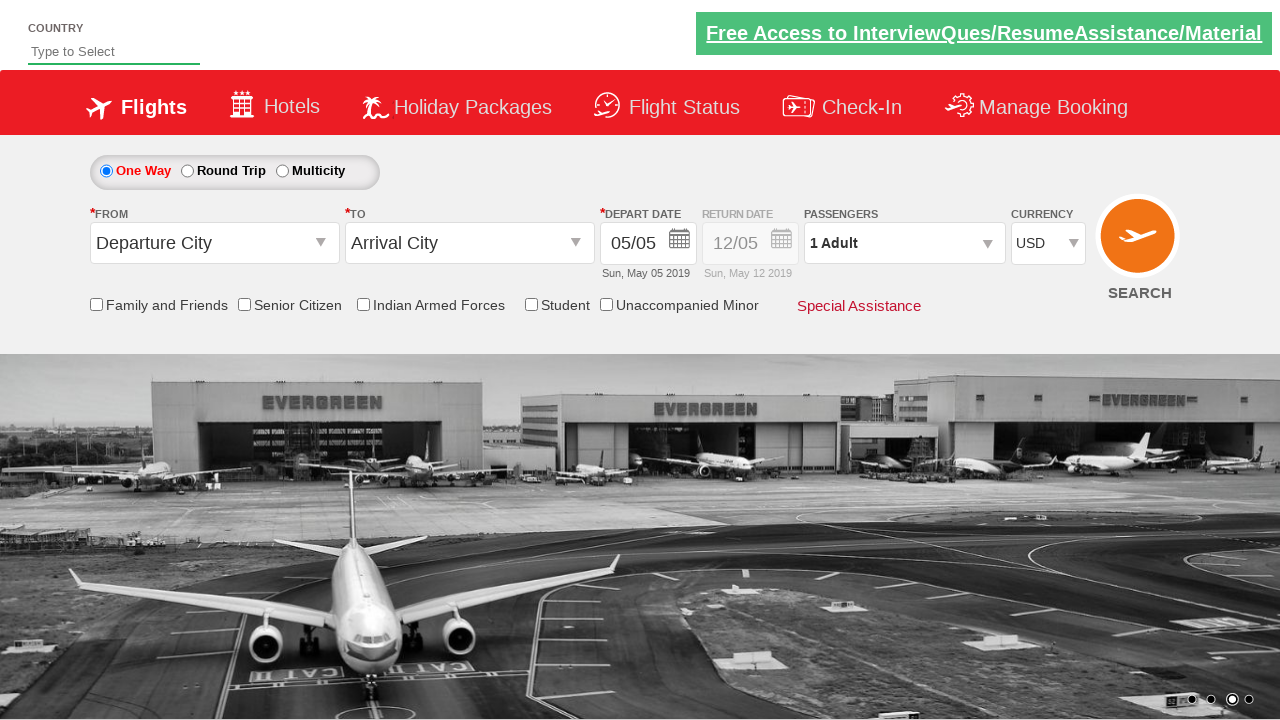